Navigates to the SQL WHERE clause tutorial page and clicks the "Try it Yourself" button for numeric fields example, which opens in a new window

Starting URL: https://www.w3schools.com/sql/sql_where.asp

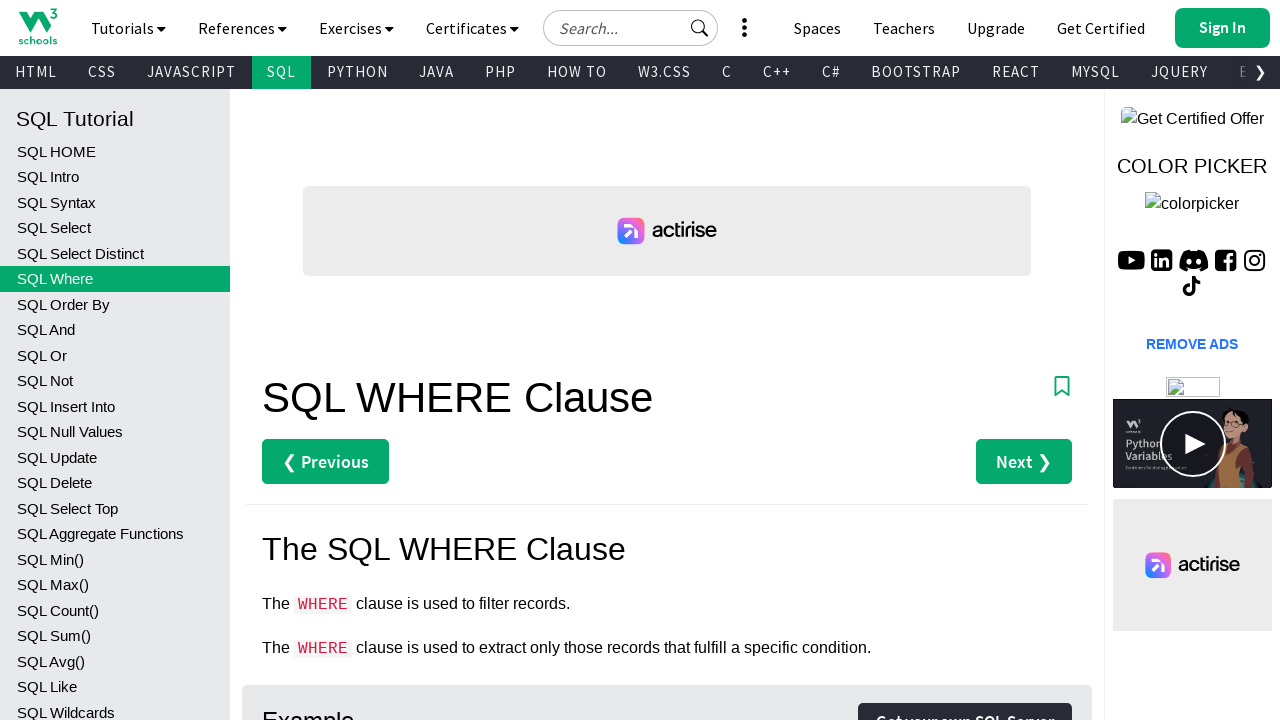

Clicked the 'Try it Yourself' button for numeric fields example at (334, 361) on xpath=//div[@id='main']//a[@href='trysql.asp?filename=trysql_select_where_number
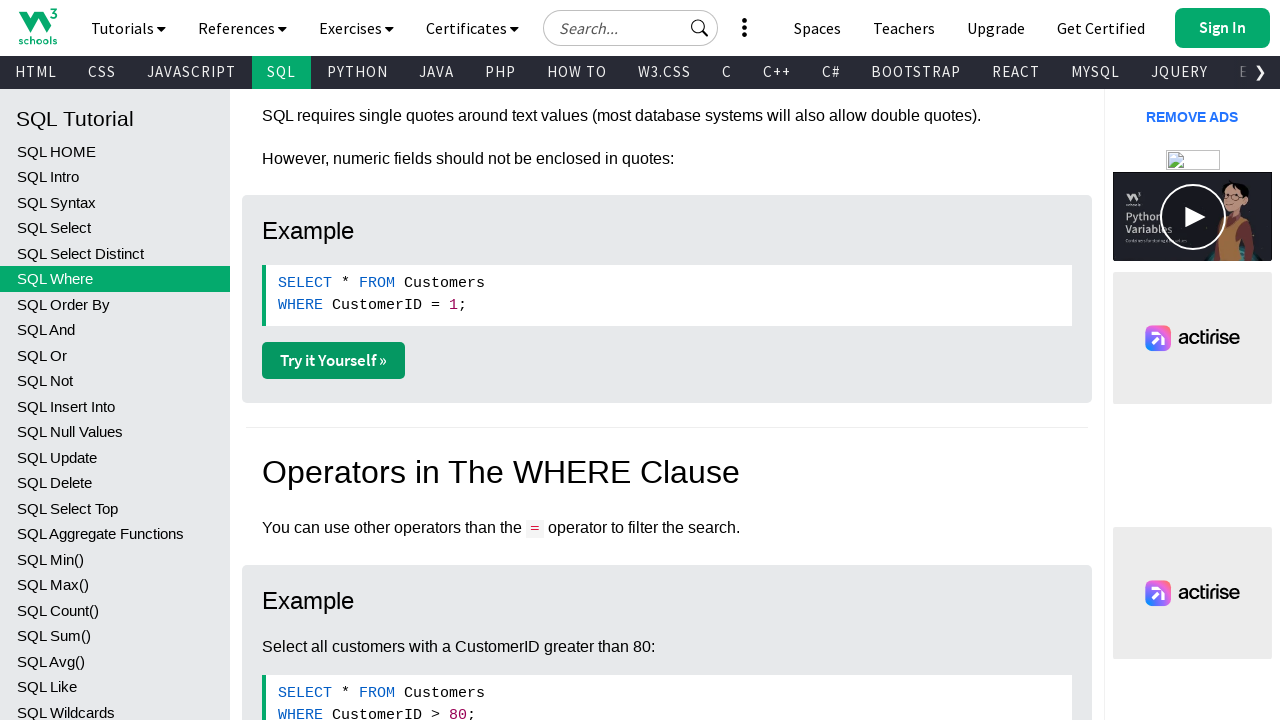

New page opened and switched to it
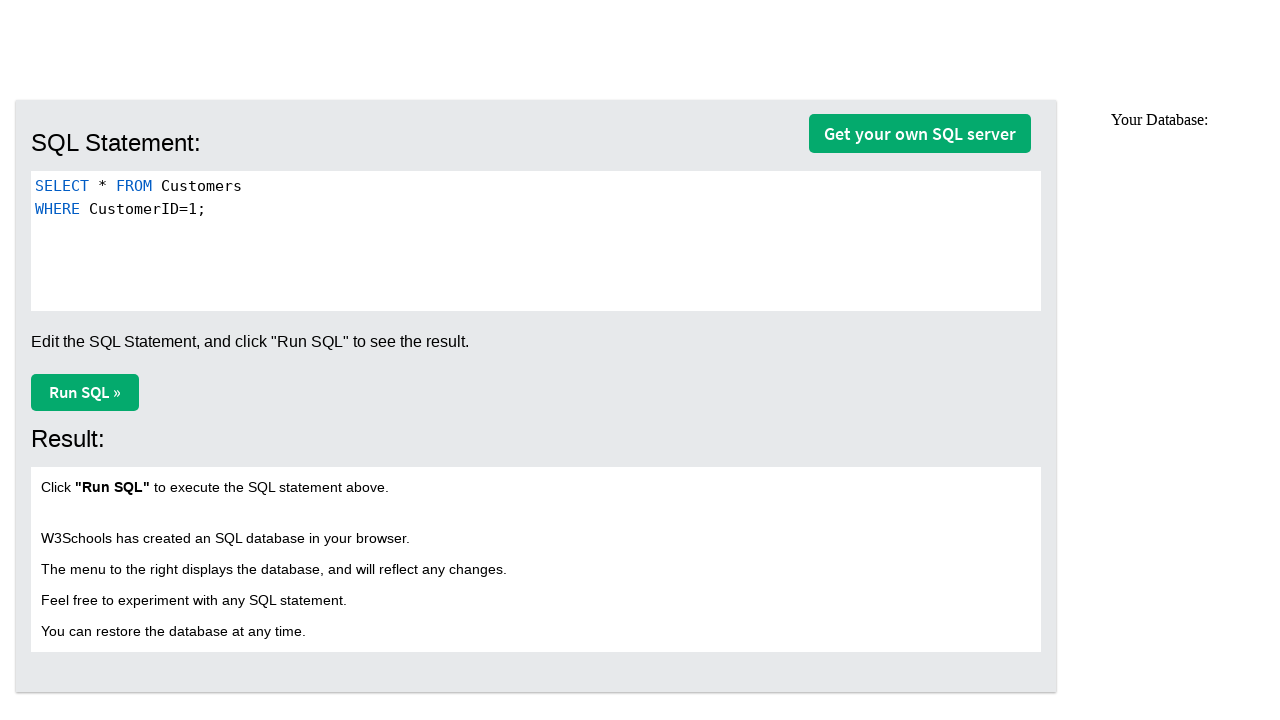

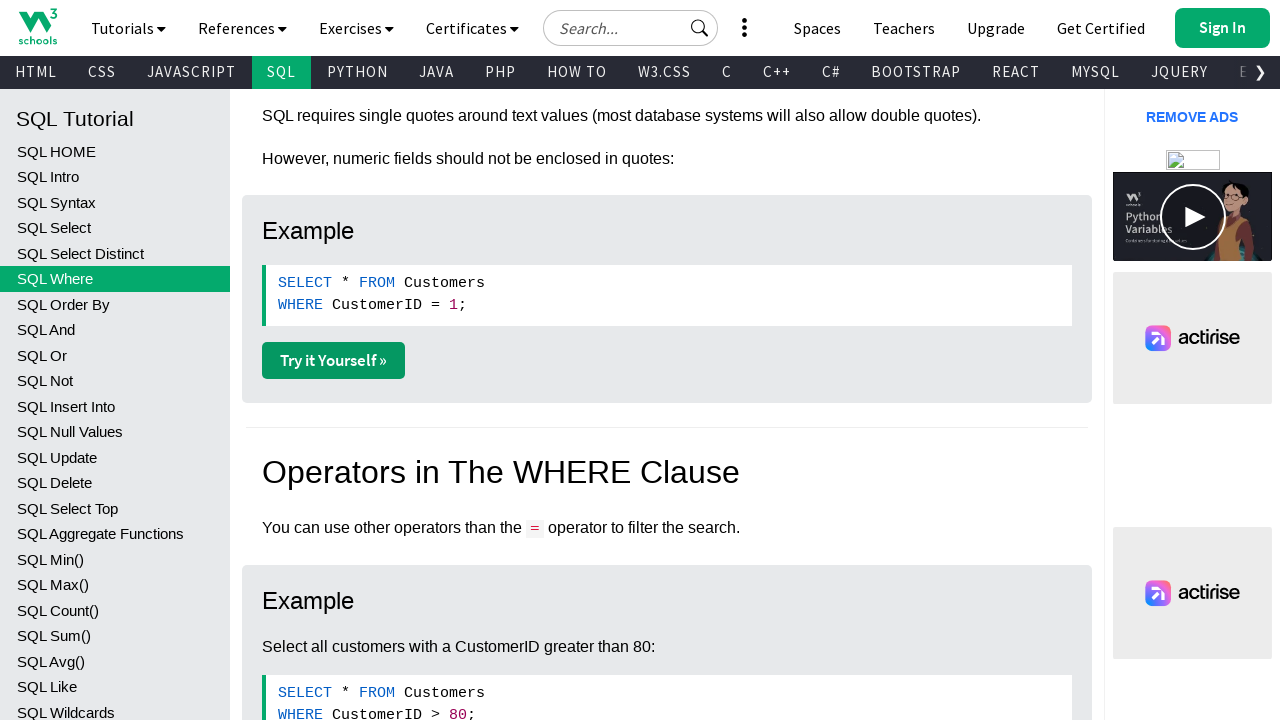